Tests YouTube search functionality by clicking the search box, entering a search query, and pressing Enter to search

Starting URL: https://www.youtube.com/

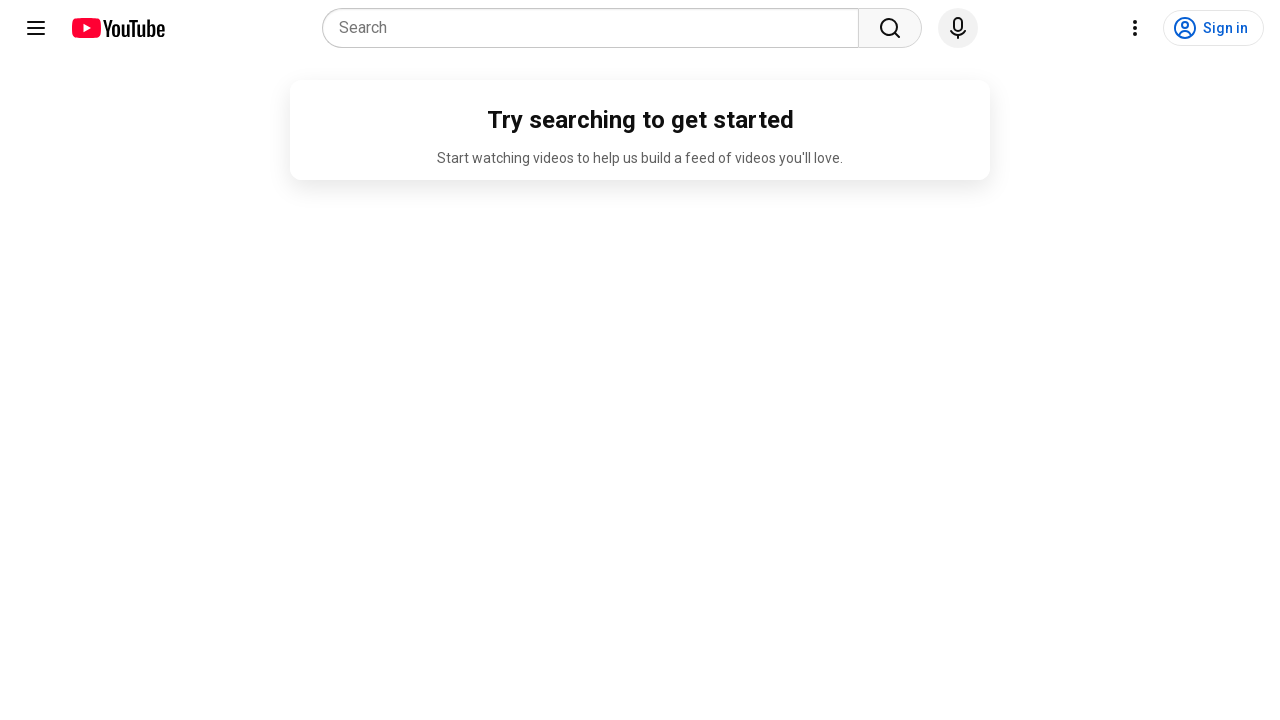

Clicked on YouTube search box at (596, 28) on internal:attr=[placeholder="Search"s] >> nth=0
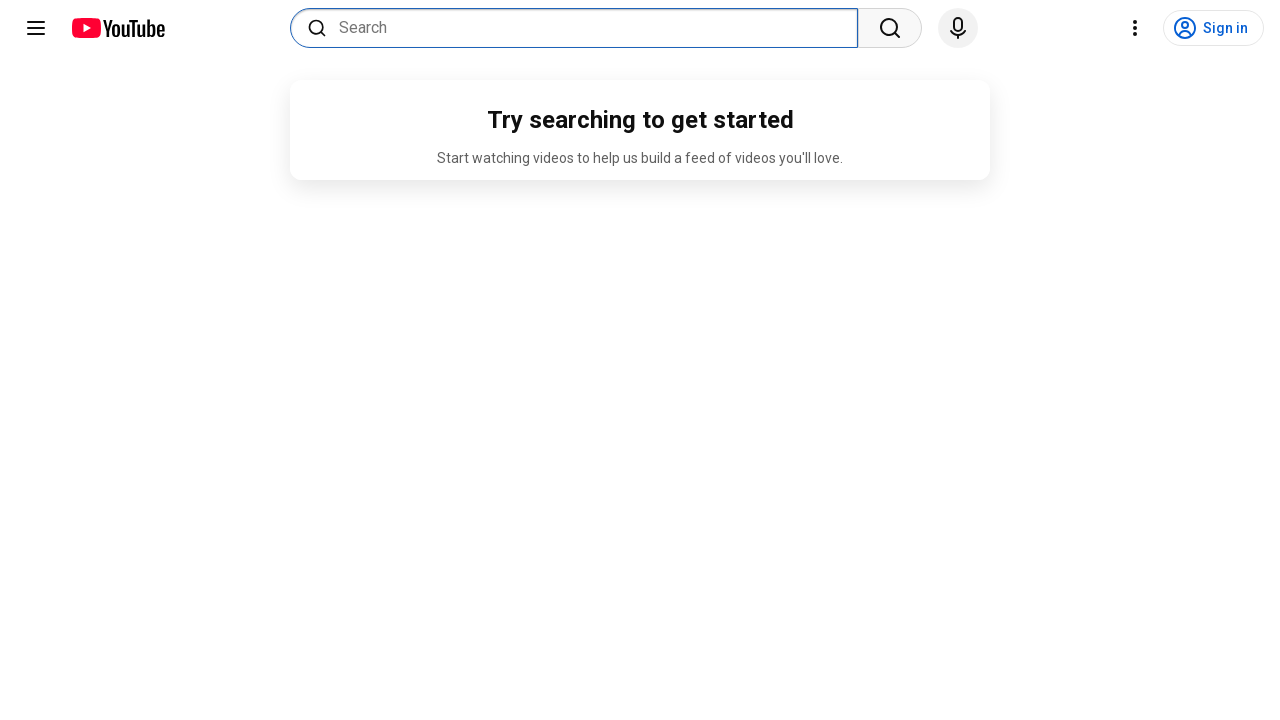

Entered search query 'playwright by testers talk' in search box on internal:attr=[placeholder="Search"s] >> nth=0
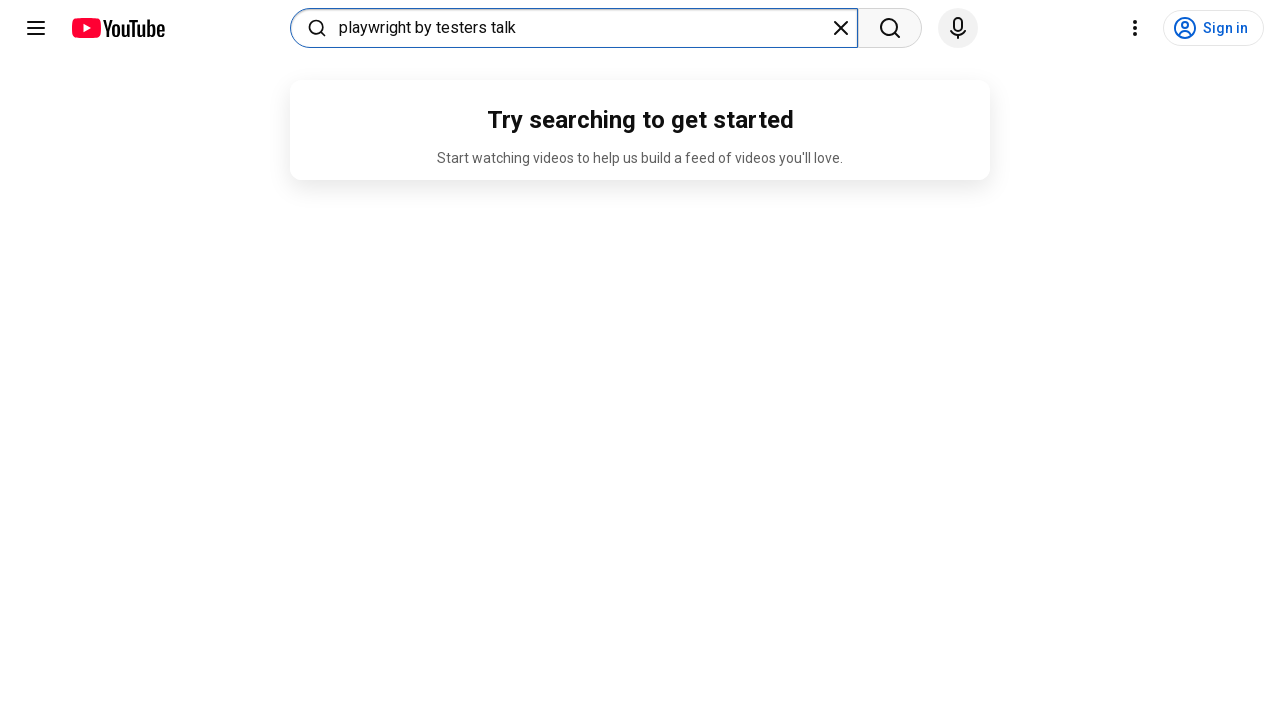

Pressed Enter to submit search query on internal:attr=[placeholder="Search"s] >> nth=0
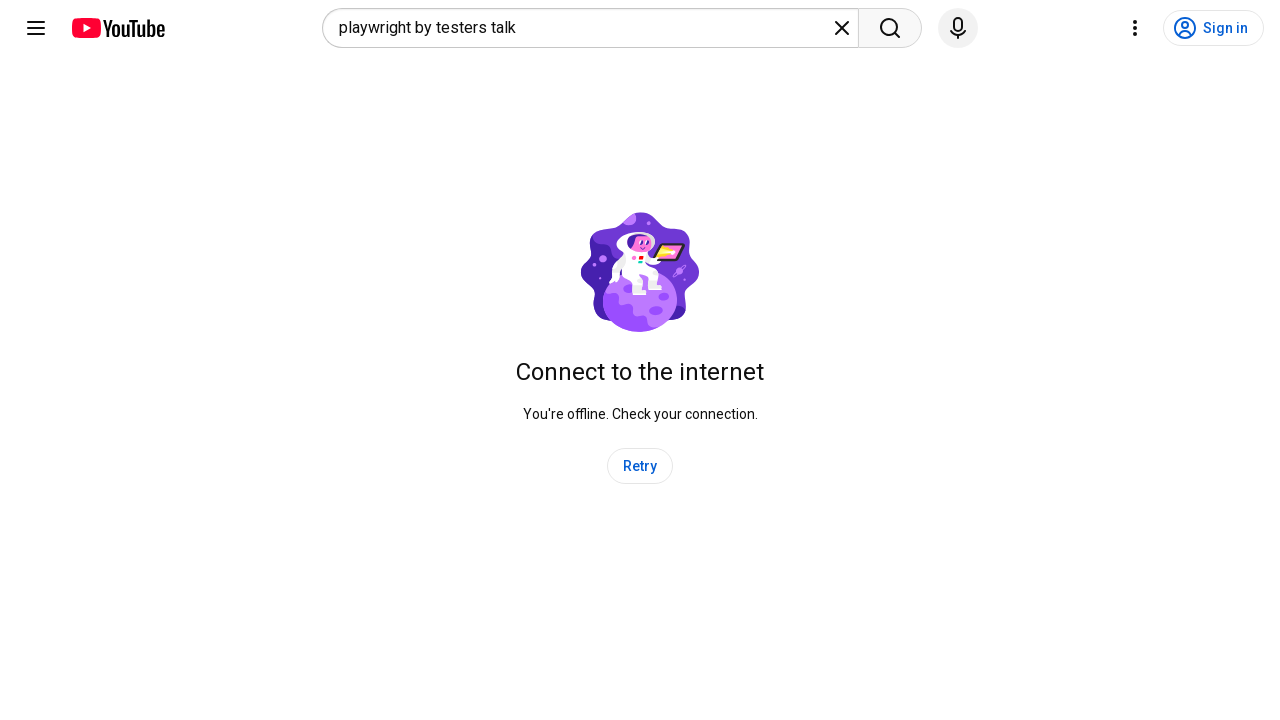

YouTube search results page loaded successfully
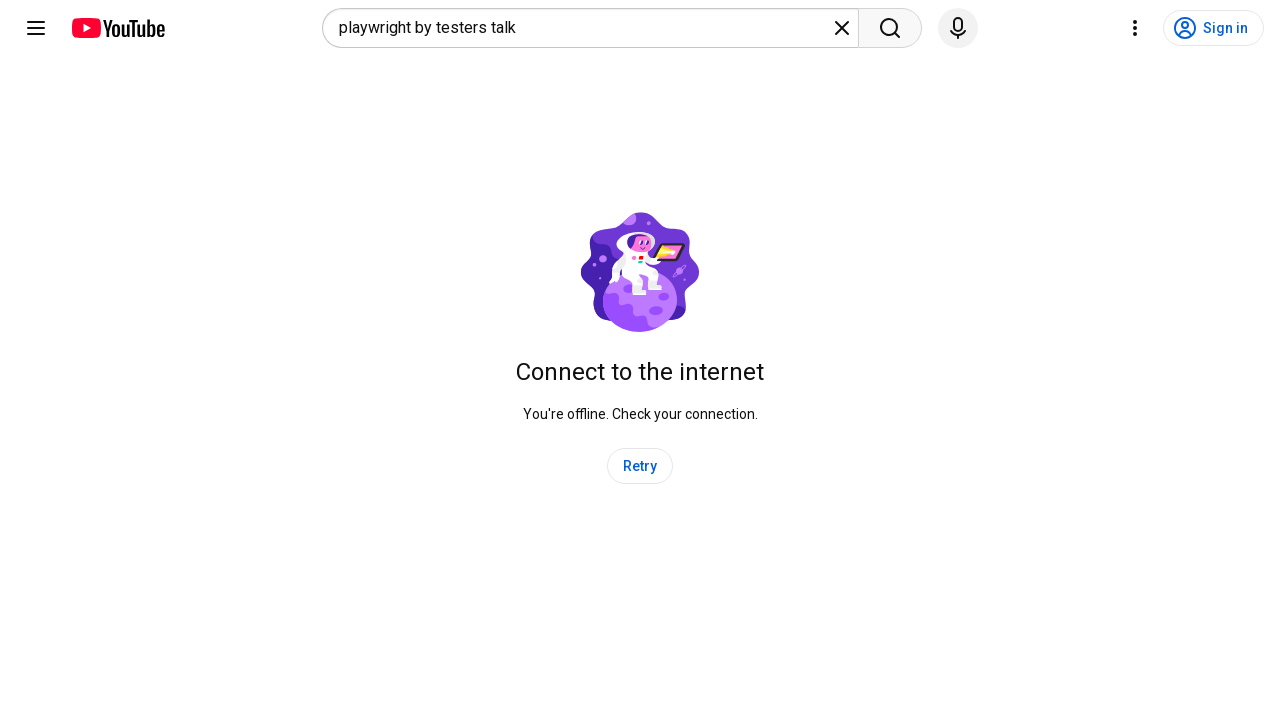

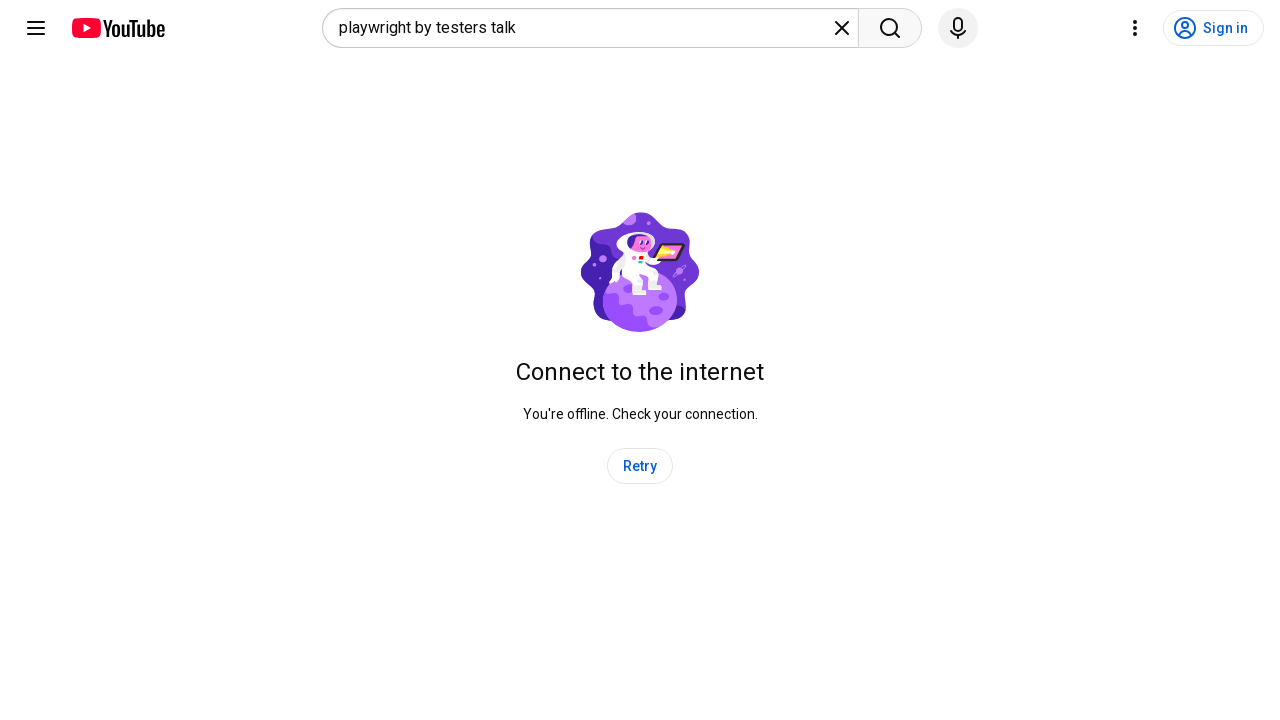